Tests that clicking the "Forgot password" button navigates to password recovery page

Starting URL: https://b2c.passport.rt.ru/account_b2c/page

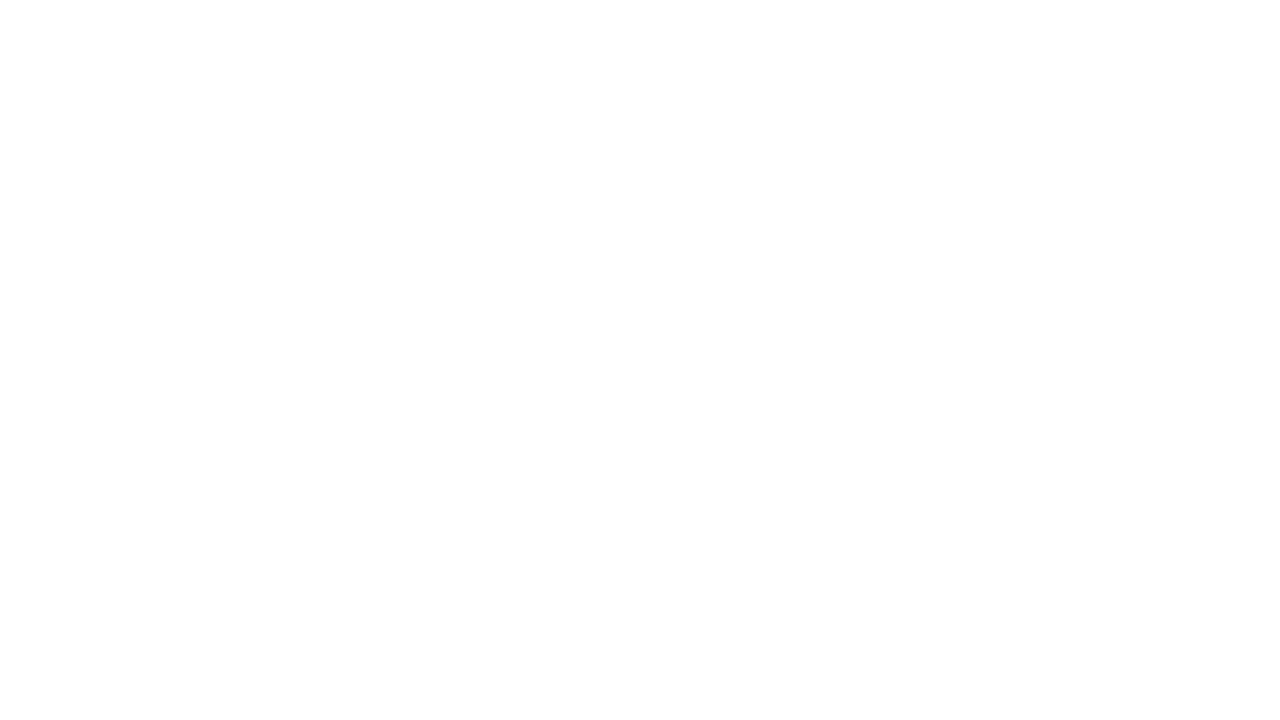

Clicked 'Forgot password' button at (1102, 361) on #forgot_password
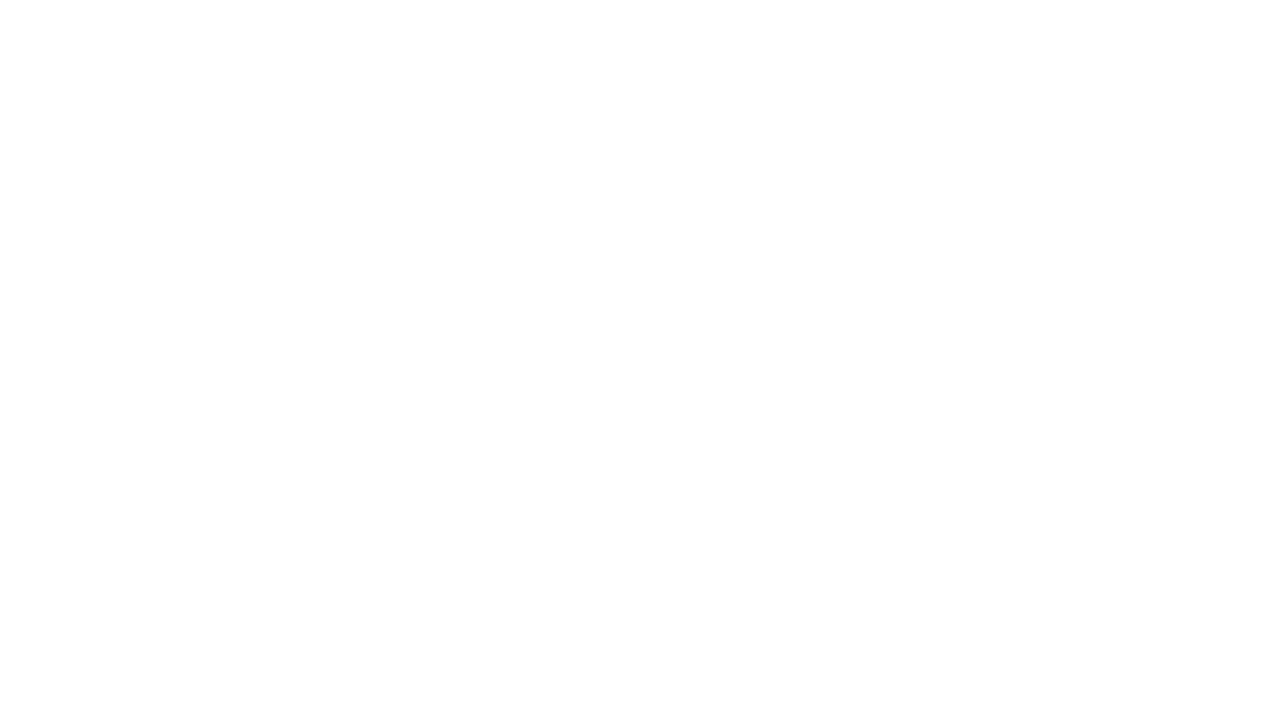

Password recovery page title element loaded
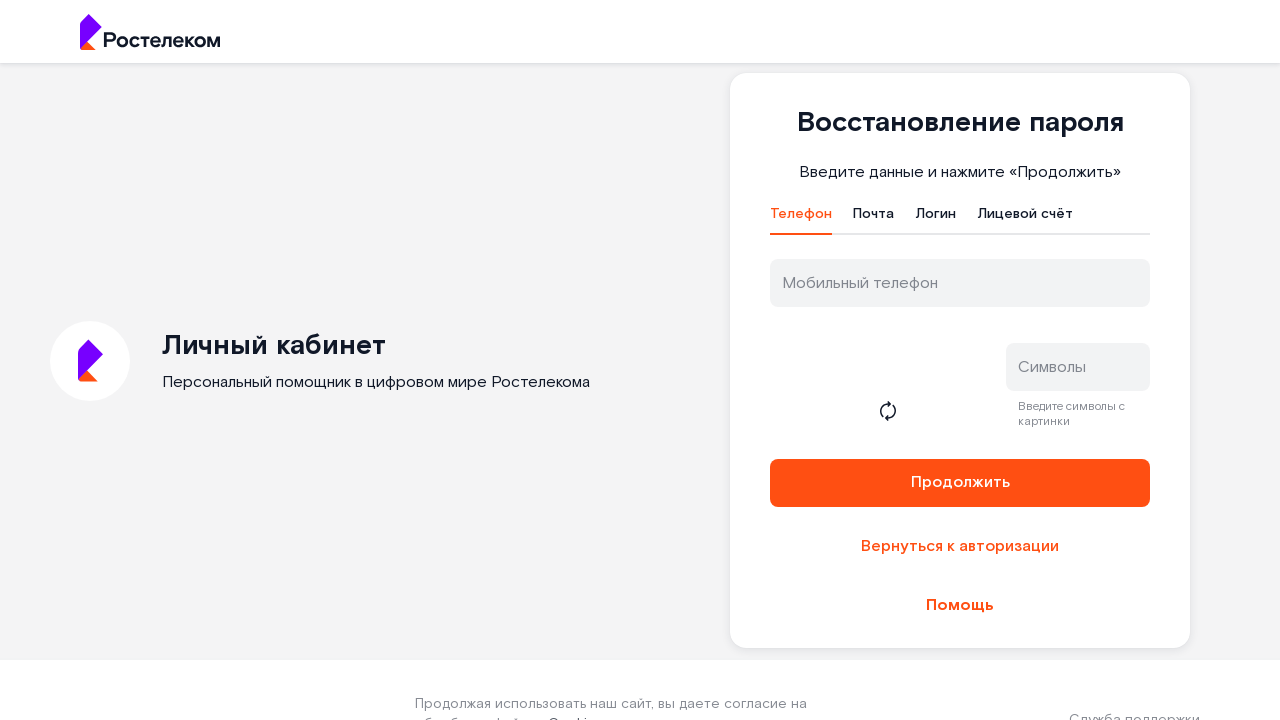

Verified password recovery page title is 'Восстановление пароля'
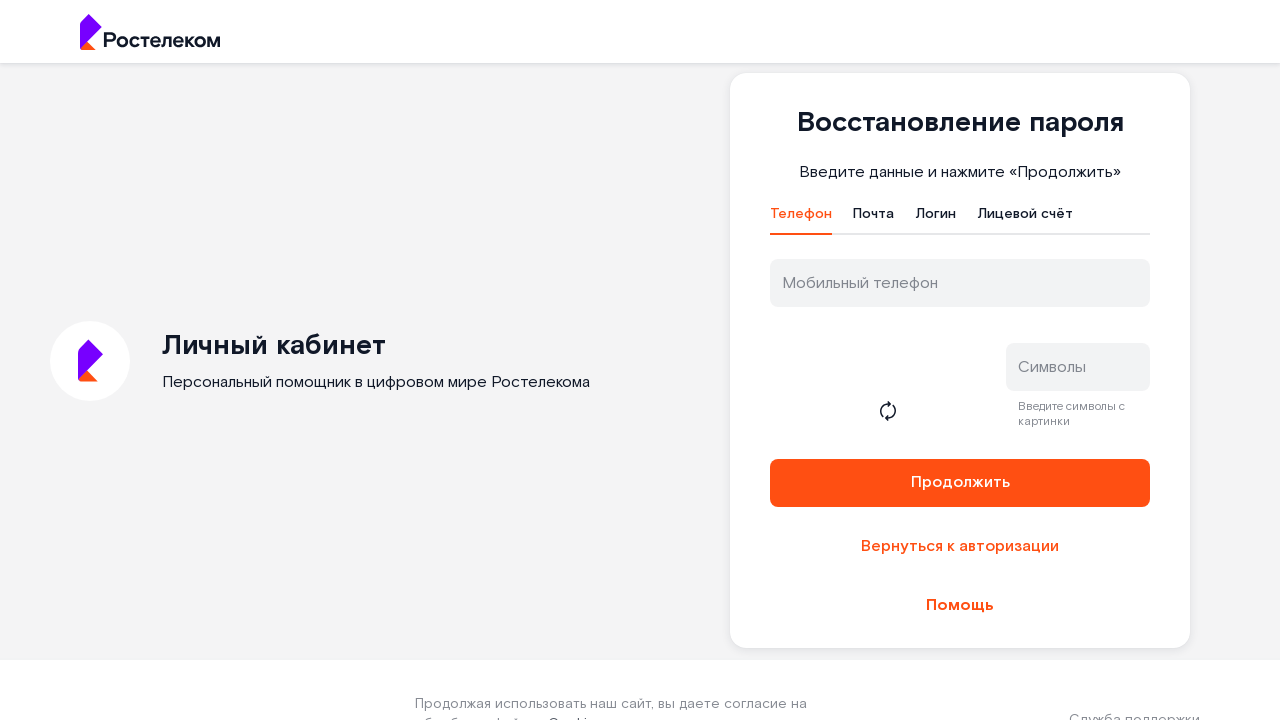

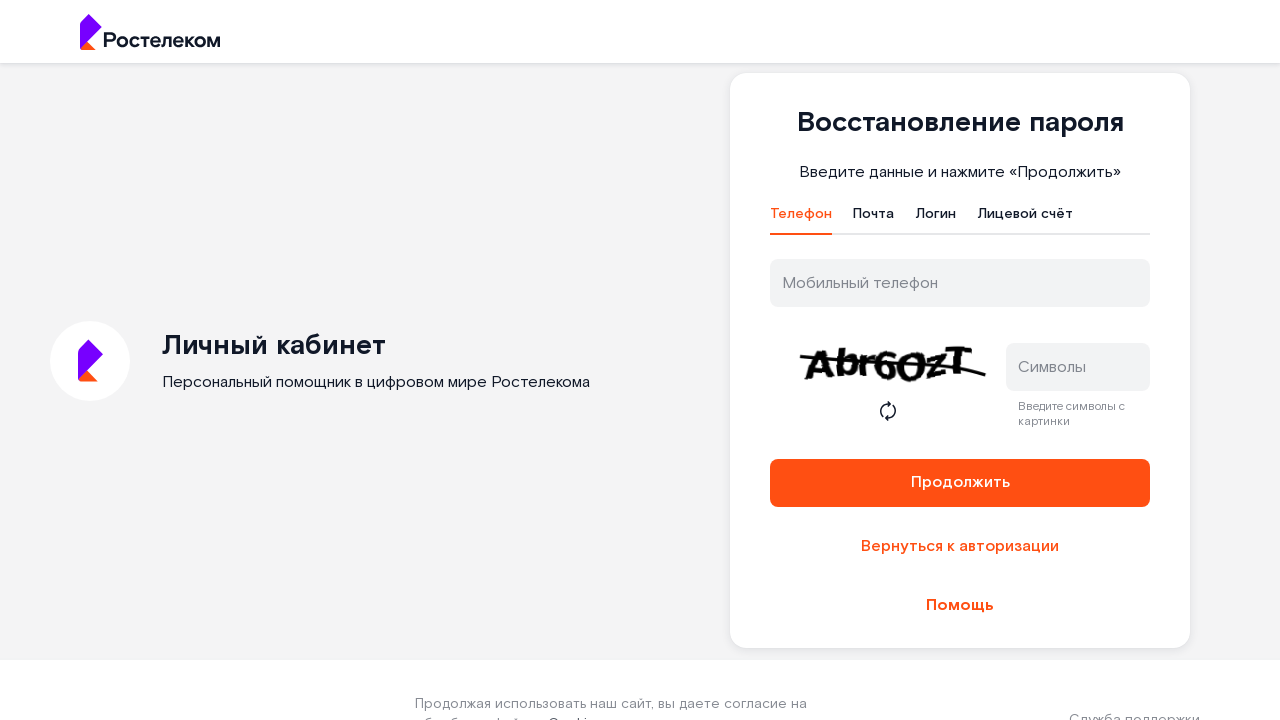